Tests alert handling functionality by accepting and dismissing different JavaScript alerts on a demo page

Starting URL: https://demo.automationtesting.in/Alerts.html

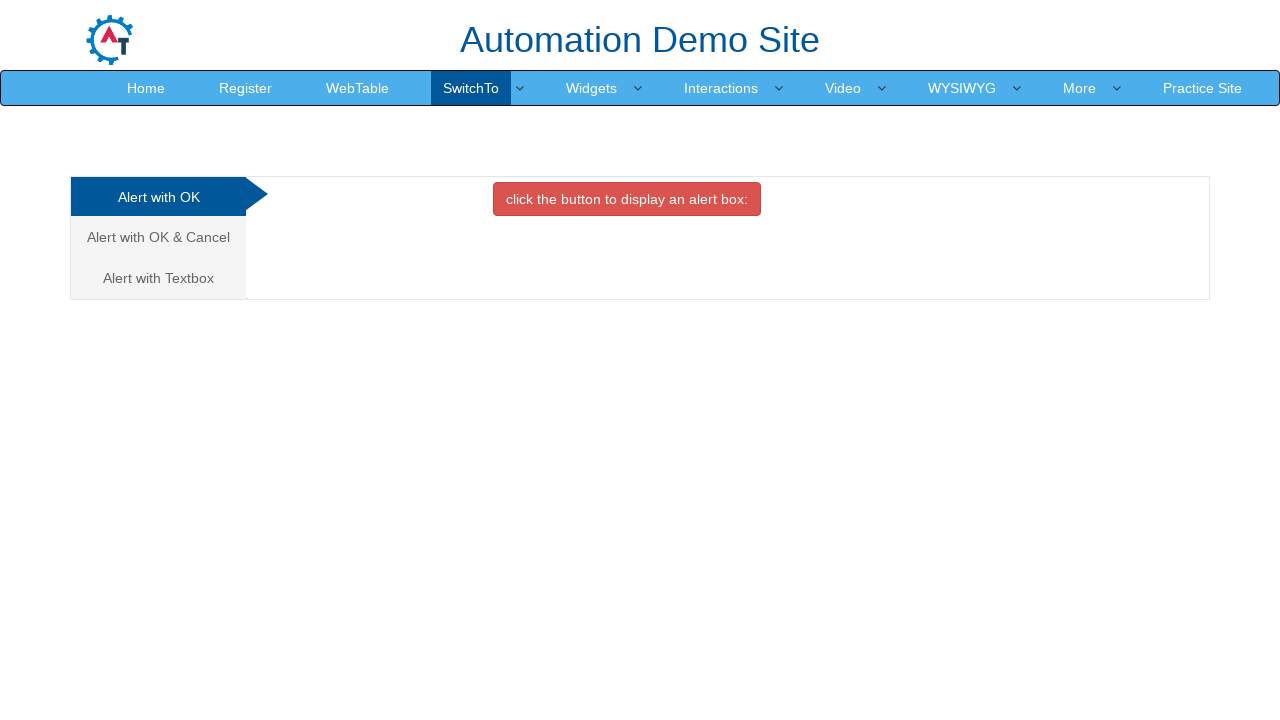

Clicked button to trigger first alert at (627, 199) on xpath=//button[@class='btn btn-danger']
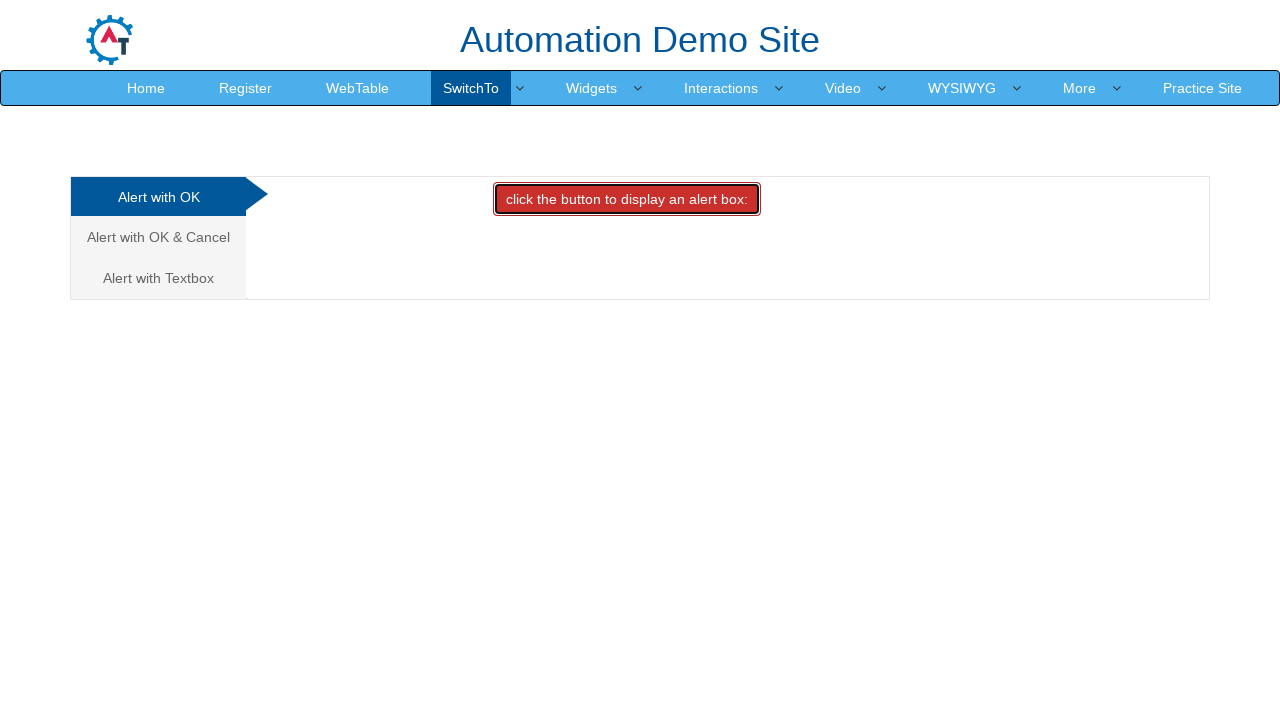

Set up alert handler to accept dialog
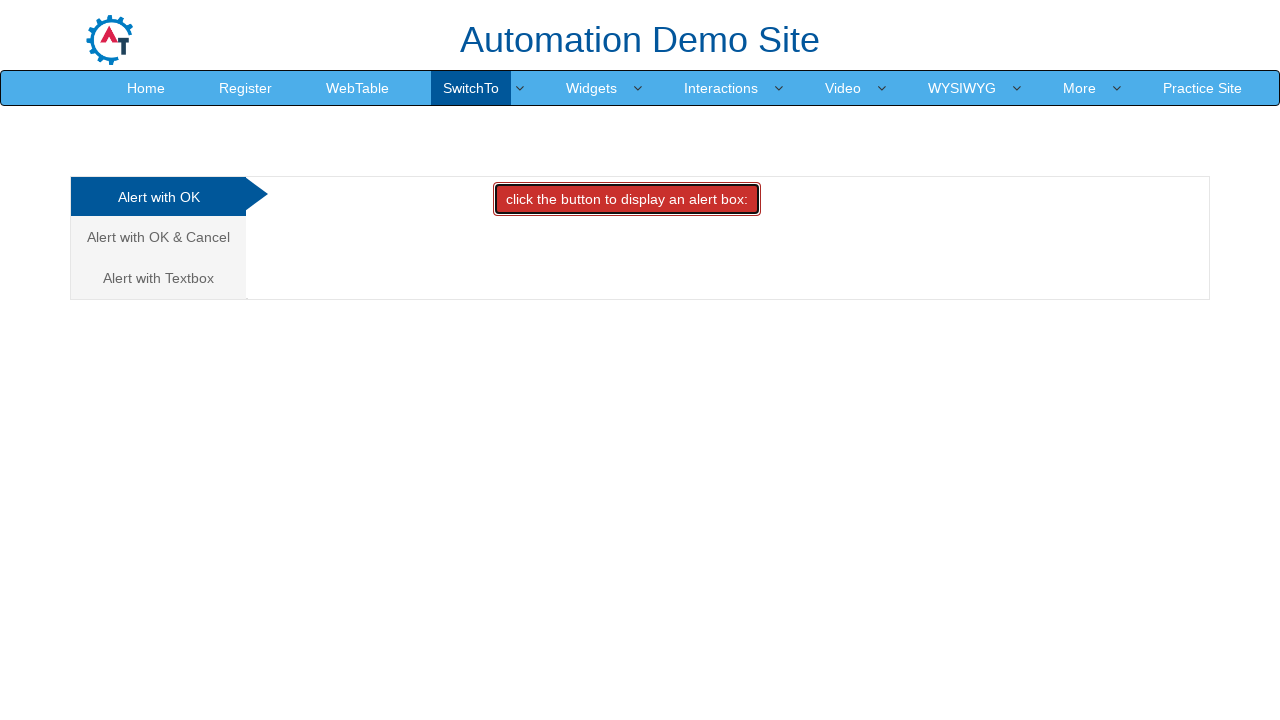

Waited 2 seconds for alert to process
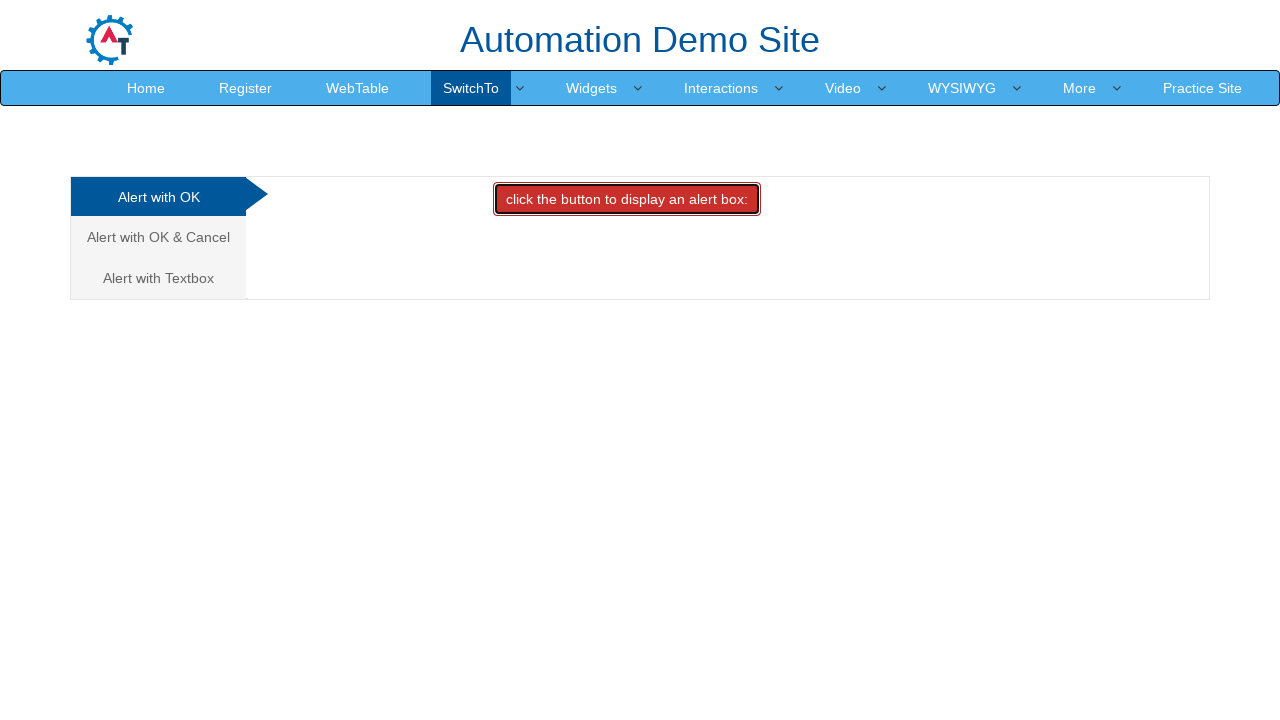

Navigated to Cancel tab at (158, 237) on xpath=//a[@href='#CancelTab']
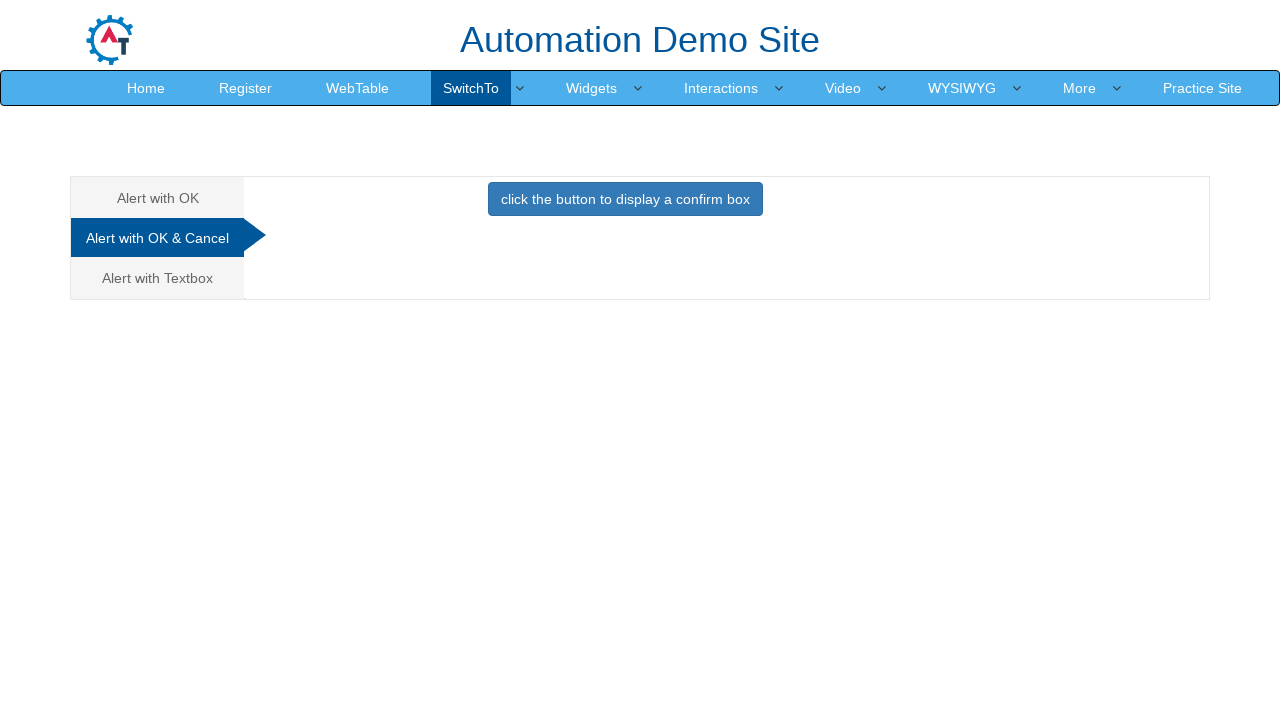

Clicked button to trigger second alert at (625, 199) on xpath=//button[@class='btn btn-primary']
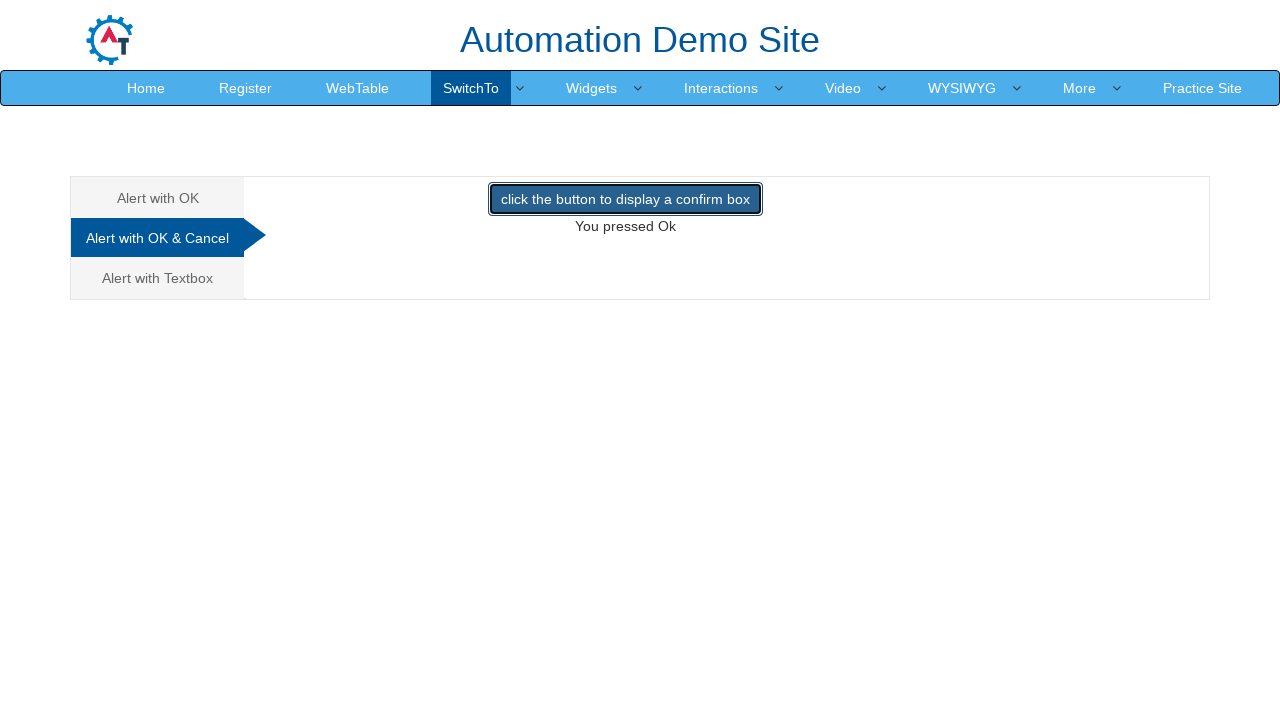

Set up alert handler to dismiss dialog
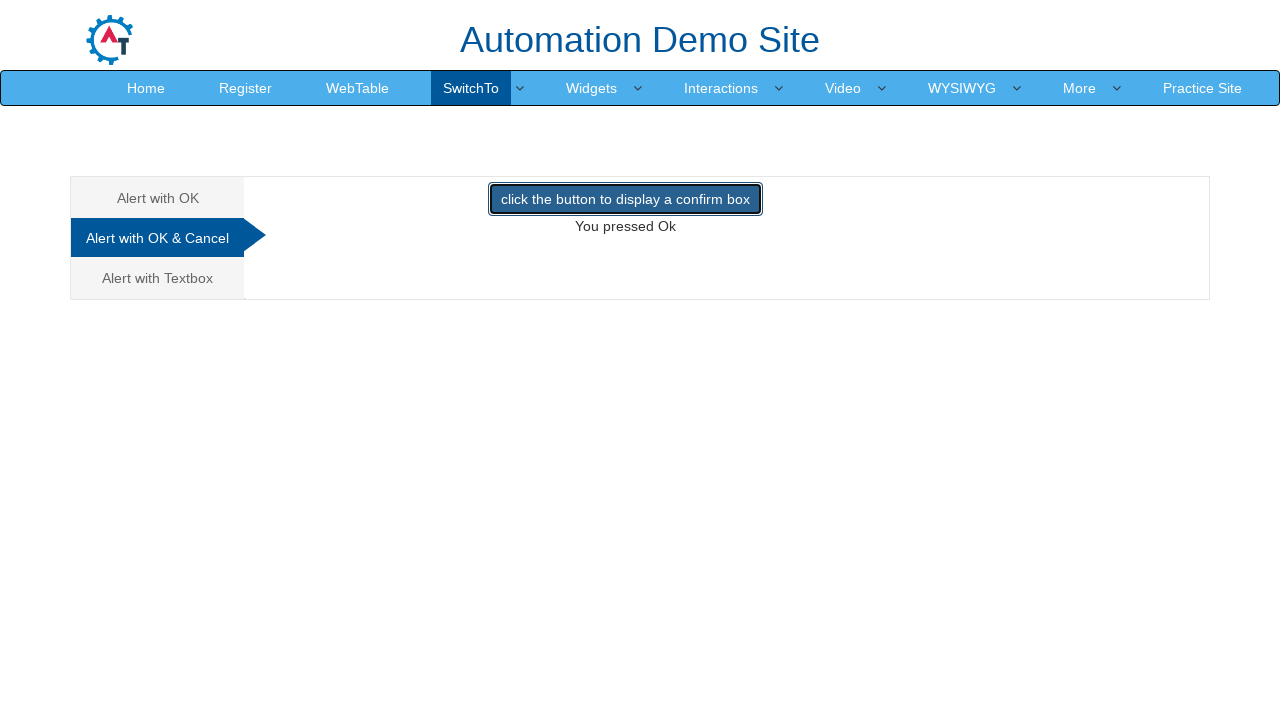

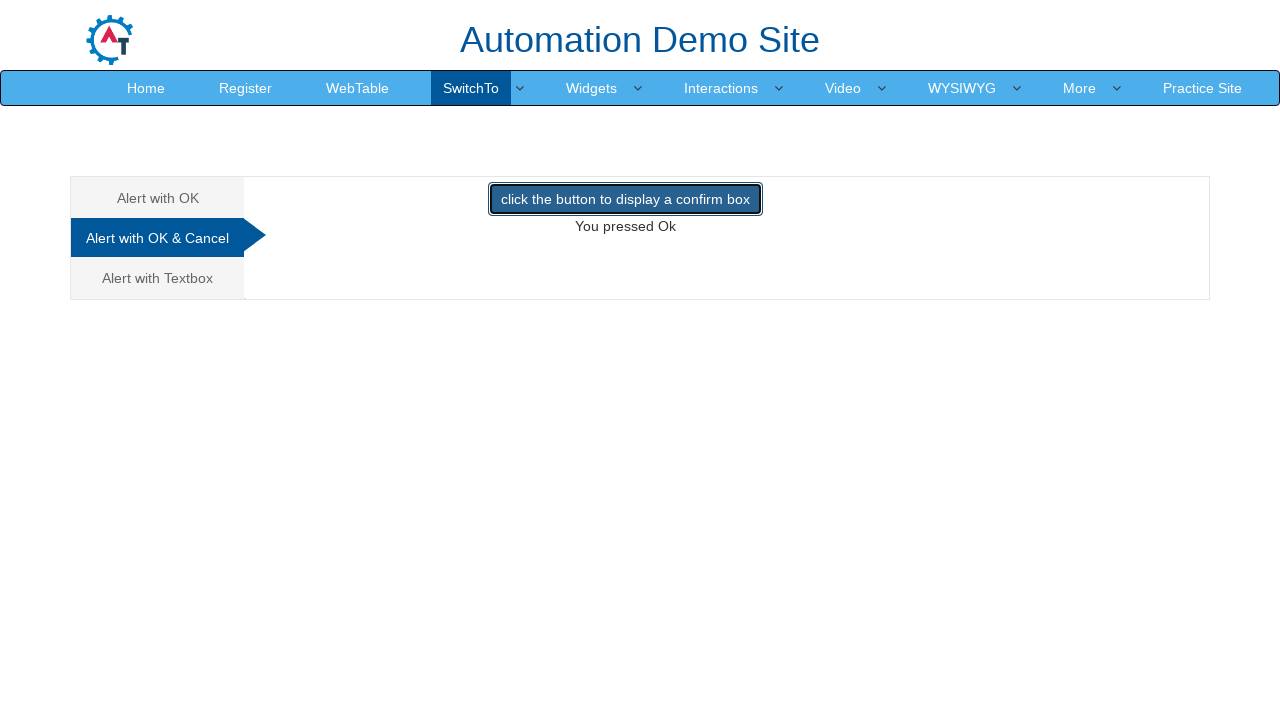